Tests dynamic element interaction by clicking a button that triggers a delayed Facebook link, then waits for and clicks the Facebook link

Starting URL: https://omayo.blogspot.com/

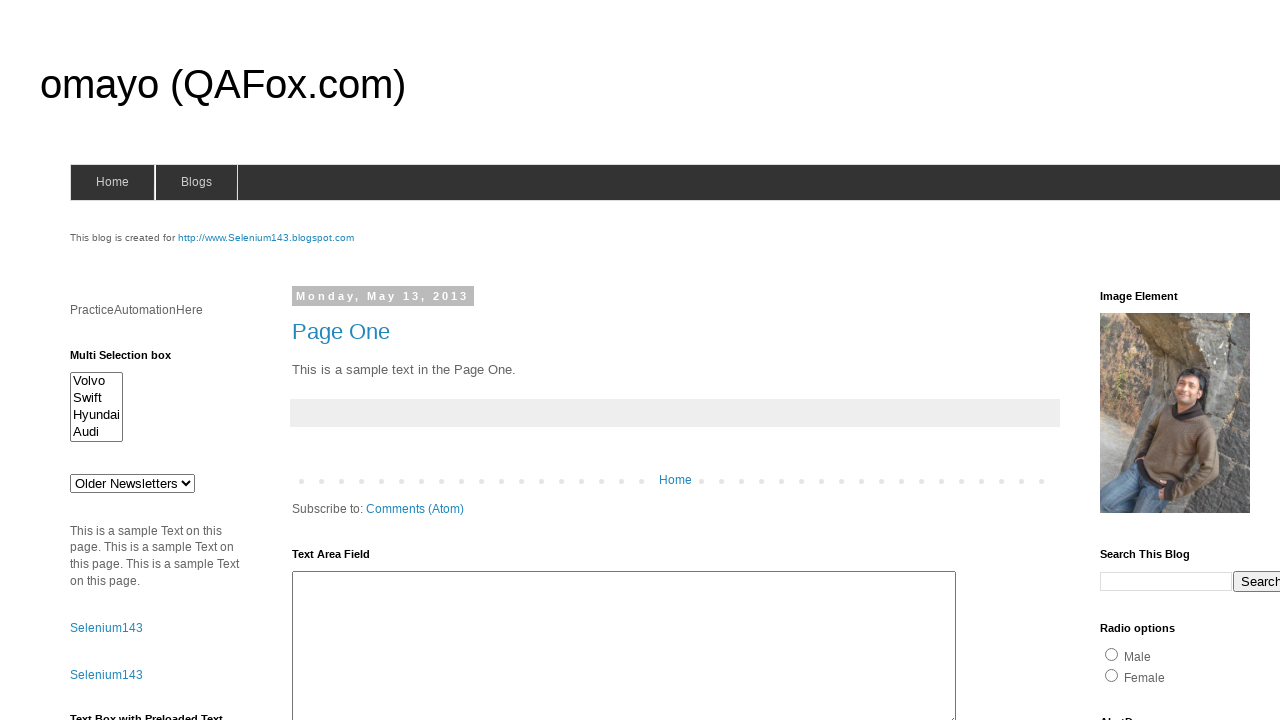

Clicked button that triggers delayed Facebook link (3 second delay) at (1227, 360) on xpath=//button[@onclick='setTimeout(myFunction,3000)']
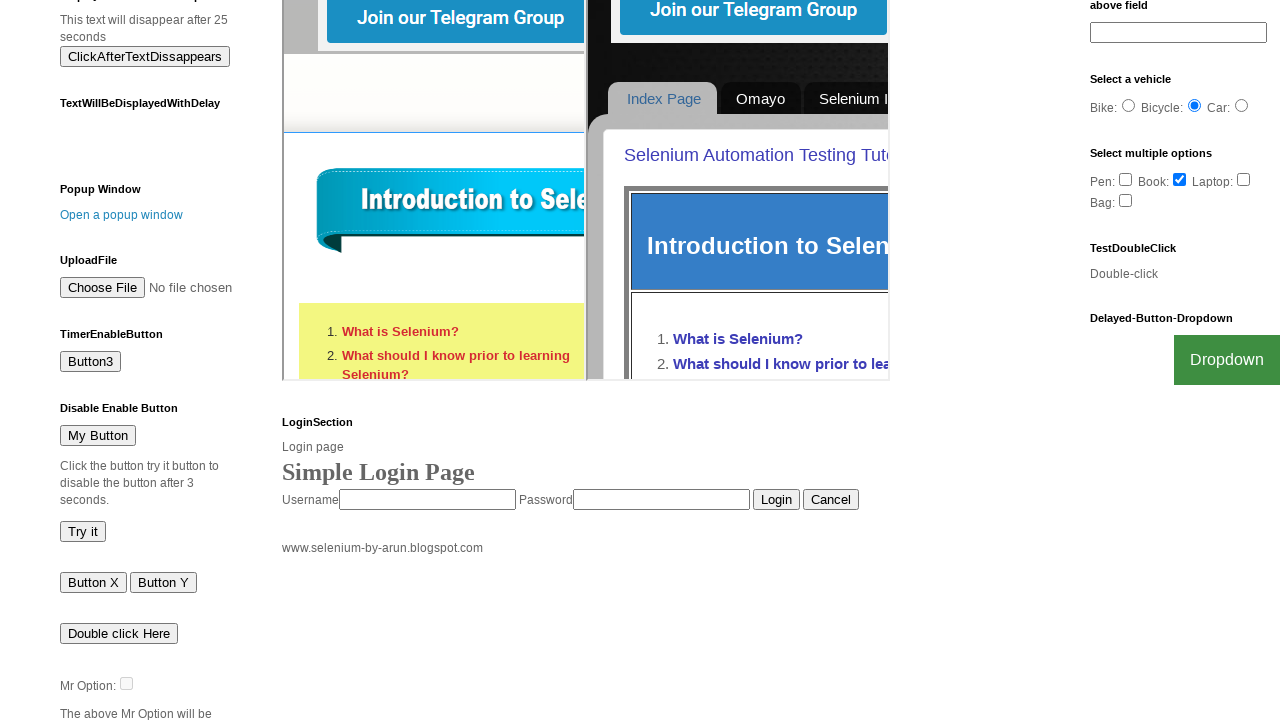

Waited for Facebook link to become visible
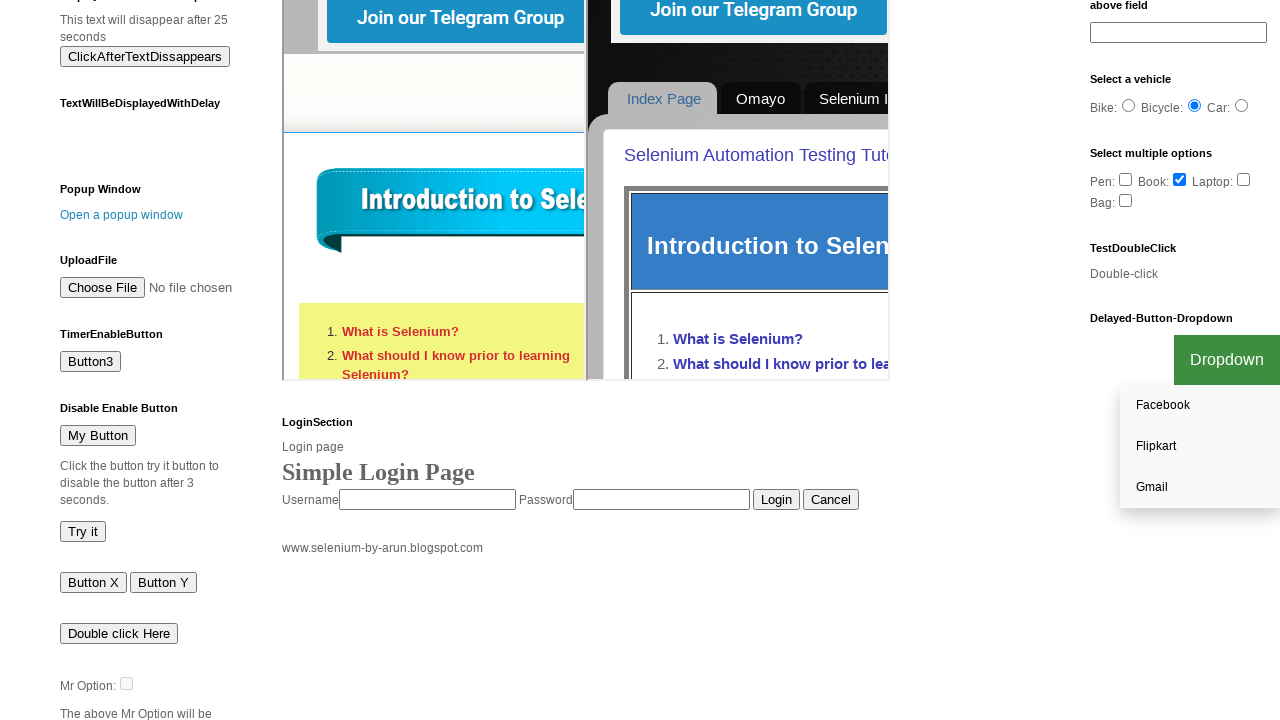

Clicked the Facebook link at (1200, 406) on xpath=//a[text()='Facebook']
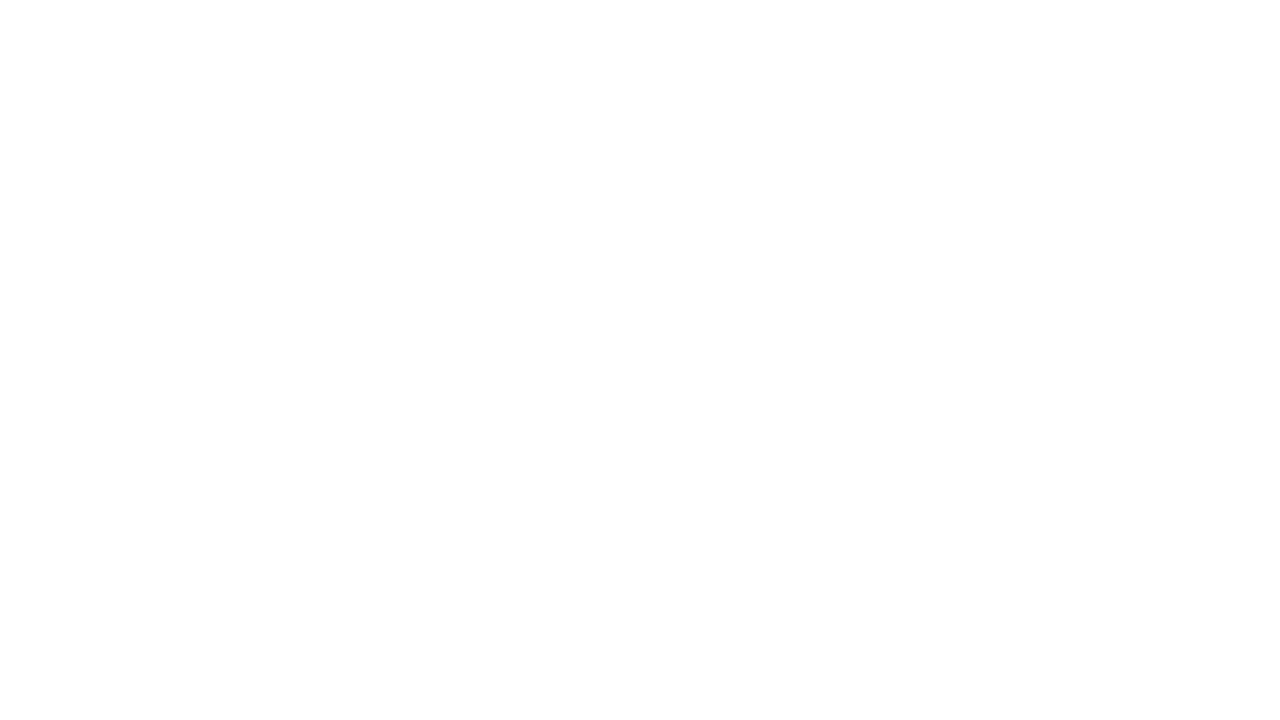

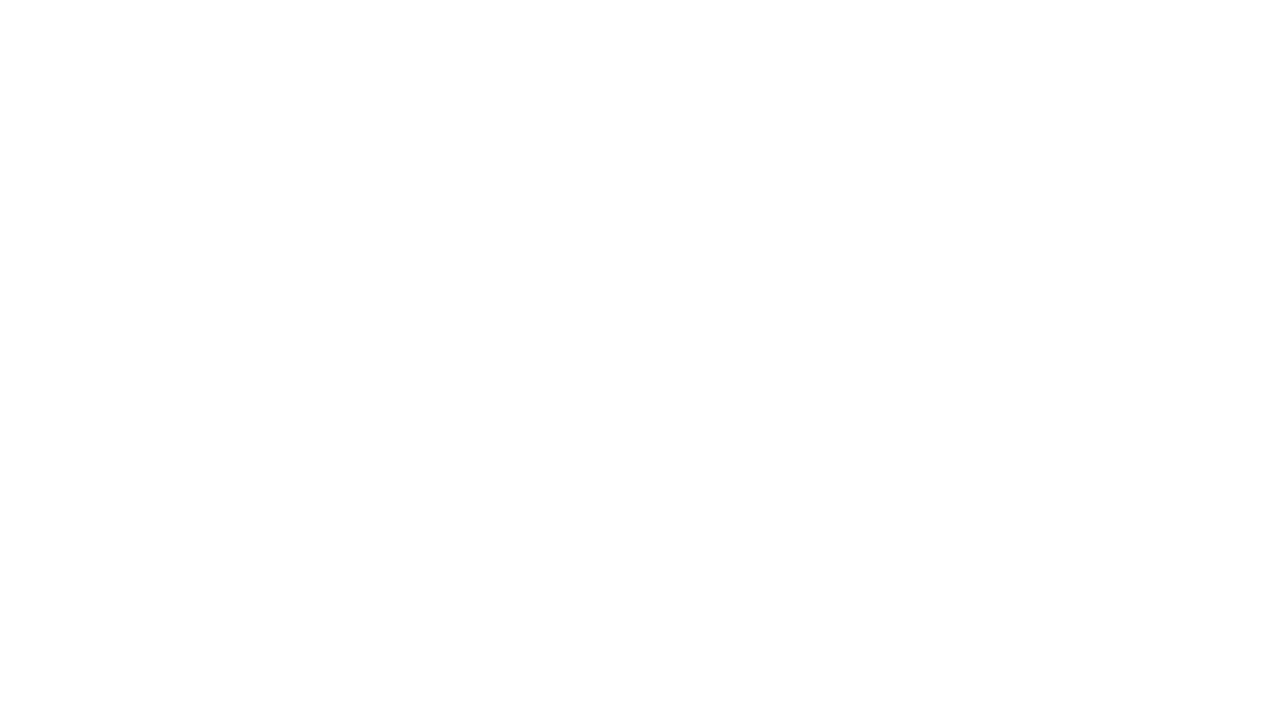